Tests send_keys action by navigating to Selenium Python API docs, clicking on search box, typing a query and pressing Enter

Starting URL: https://www.selenium.dev/selenium/docs/api/py/genindex.html

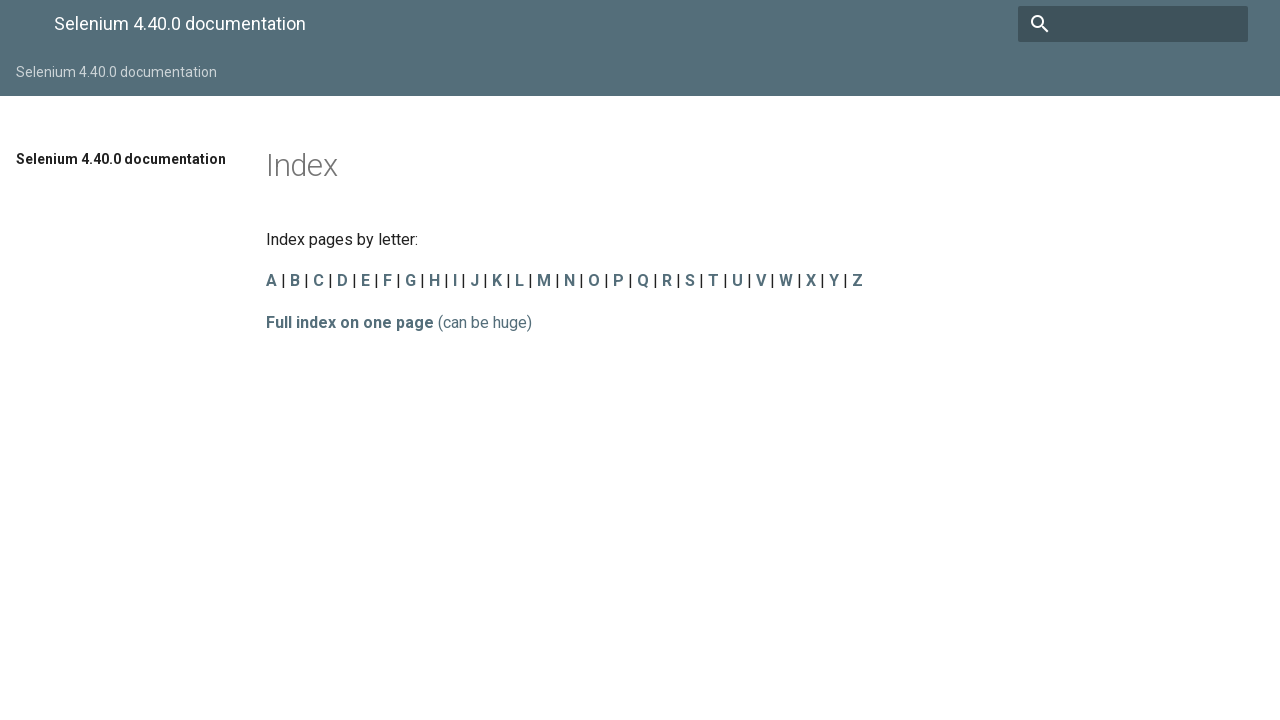

Clicked on the search box at (1133, 24) on input[name='q']
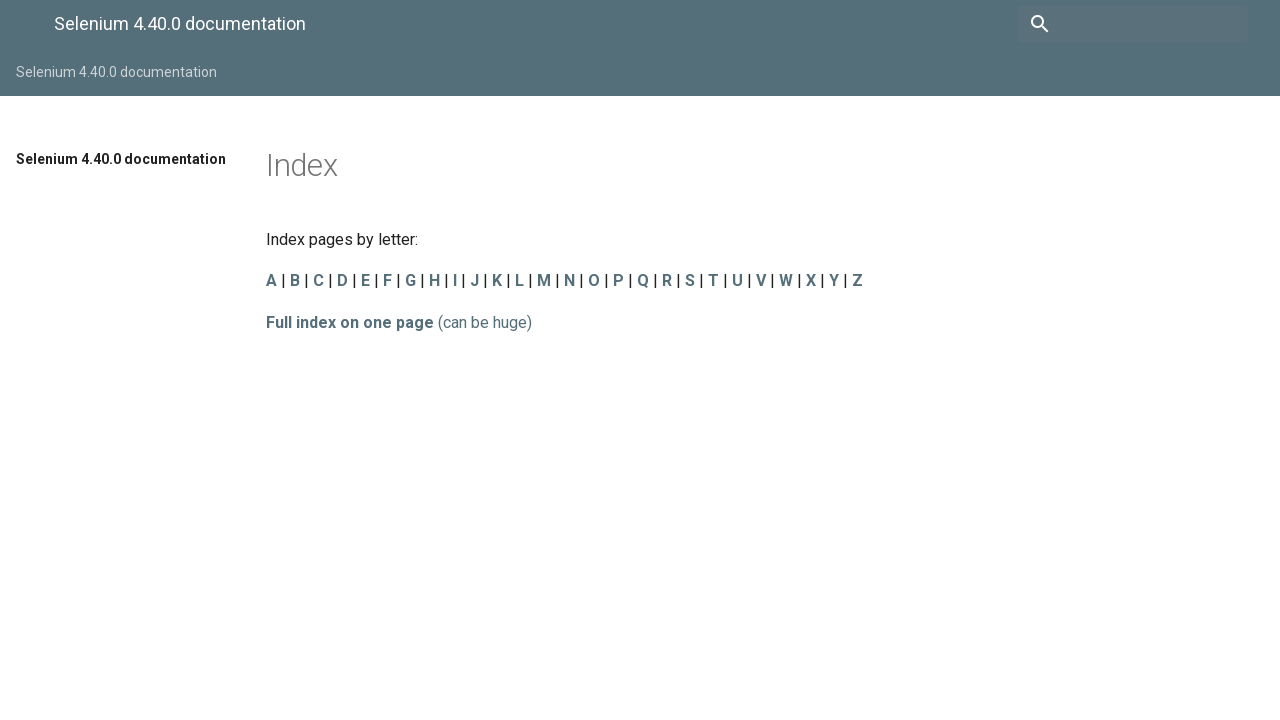

Typed 'send_keys' into the search box
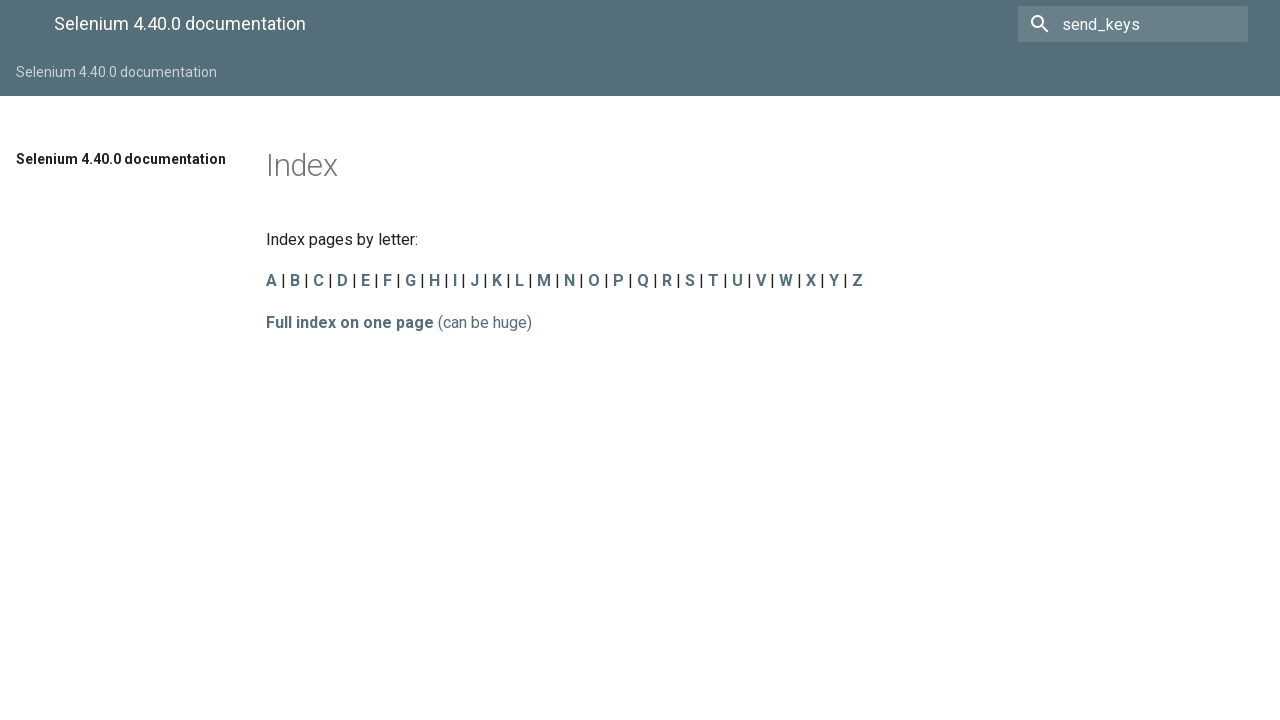

Pressed Enter to submit the search query
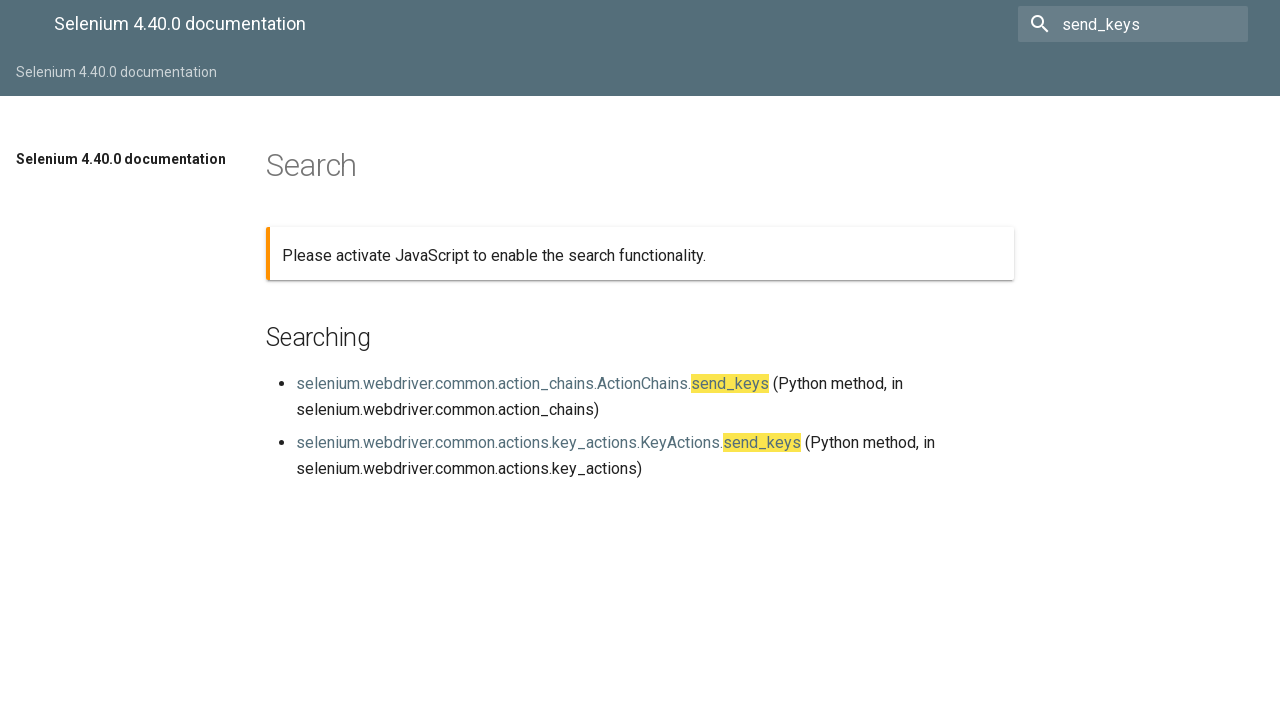

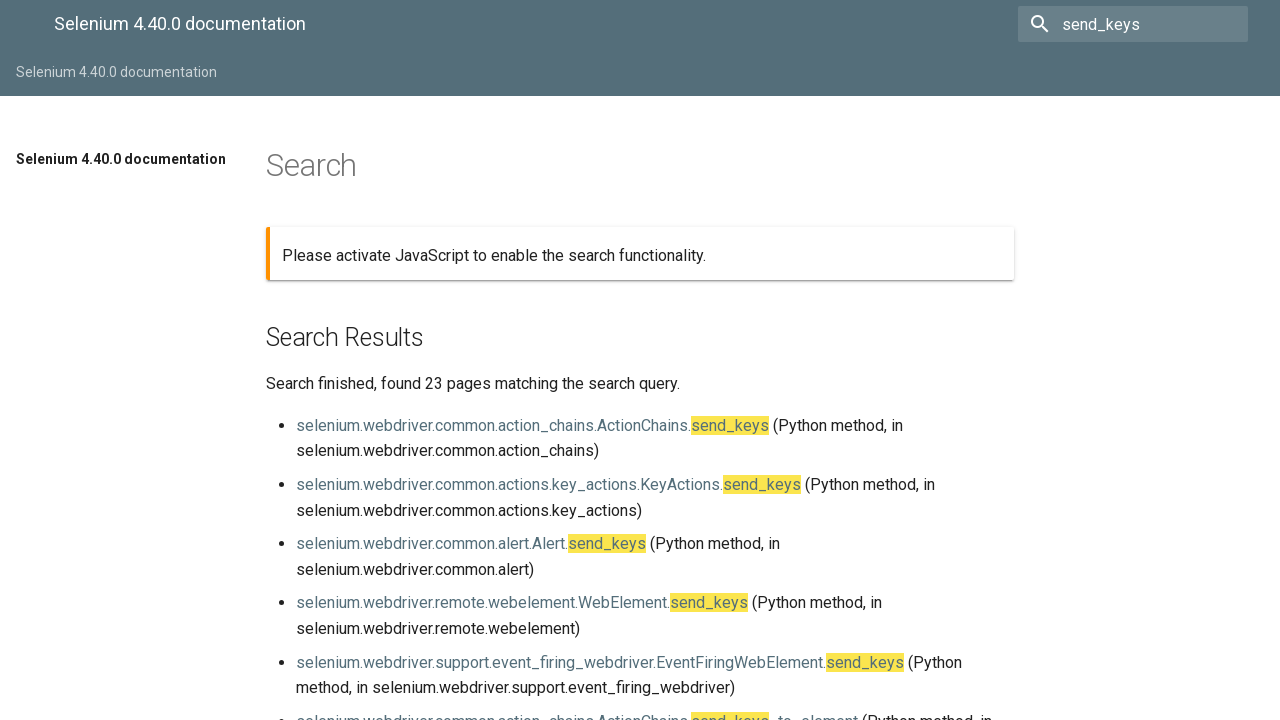